Tests drag and drop functionality by dragging an element from source to target location

Starting URL: https://crossbrowsertesting.github.io/drag-and-drop

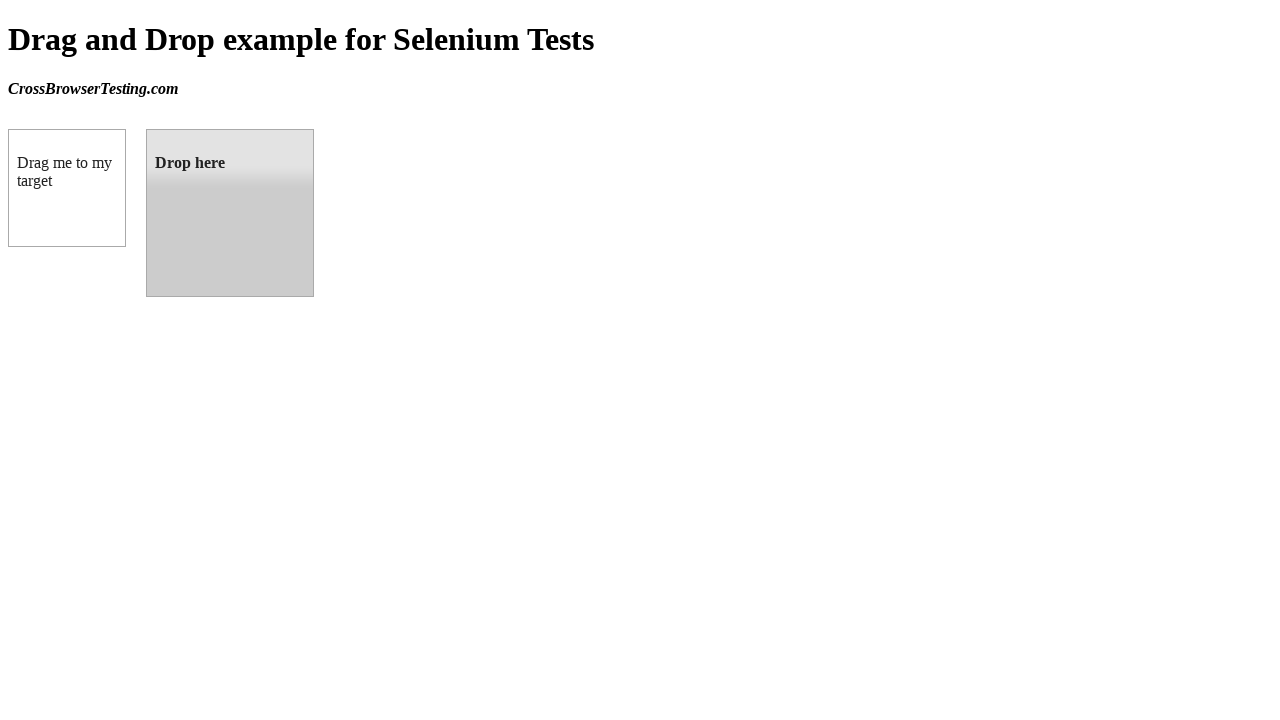

Located source element #draggable for drag and drop
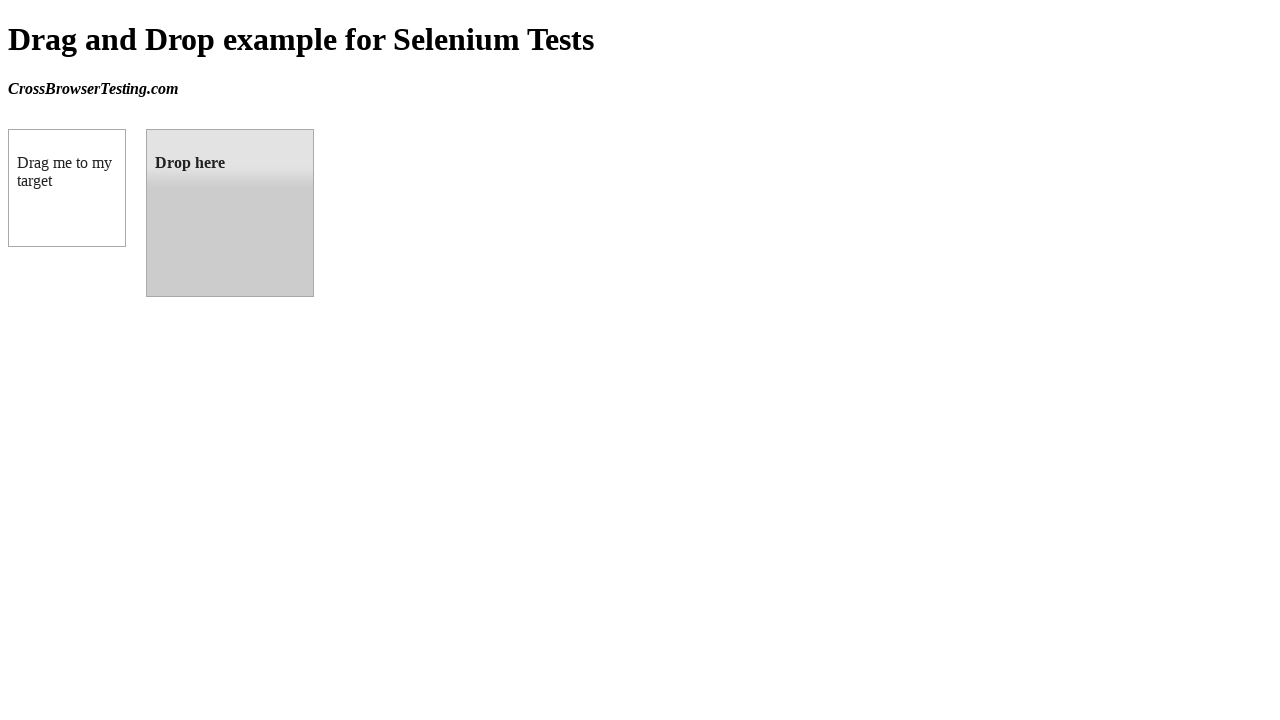

Located target element #droppable for drag and drop
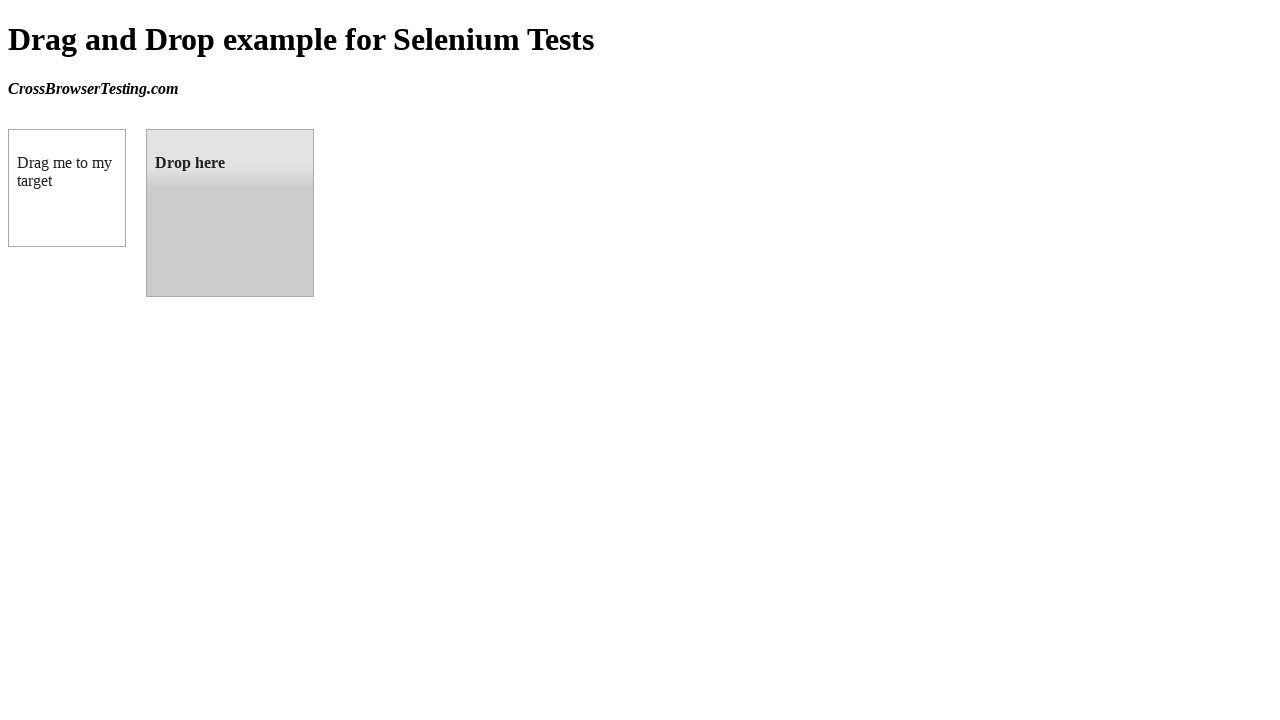

Dragged element from source to target location at (230, 213)
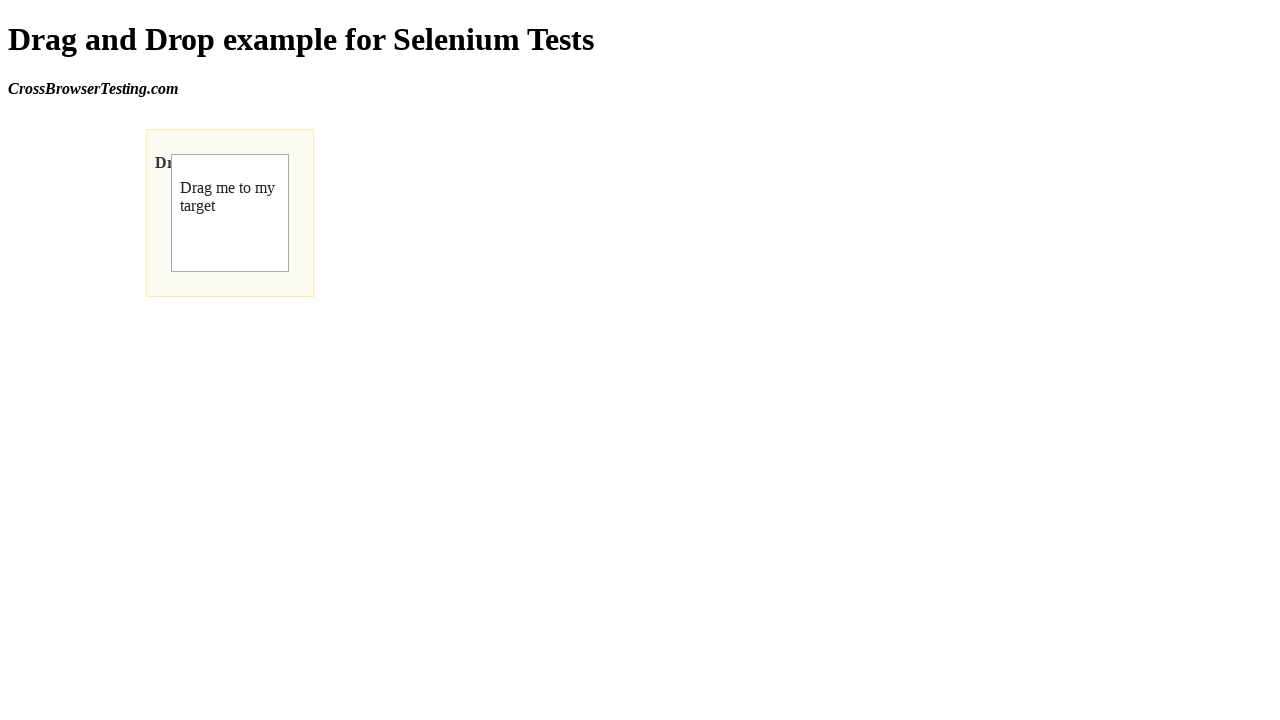

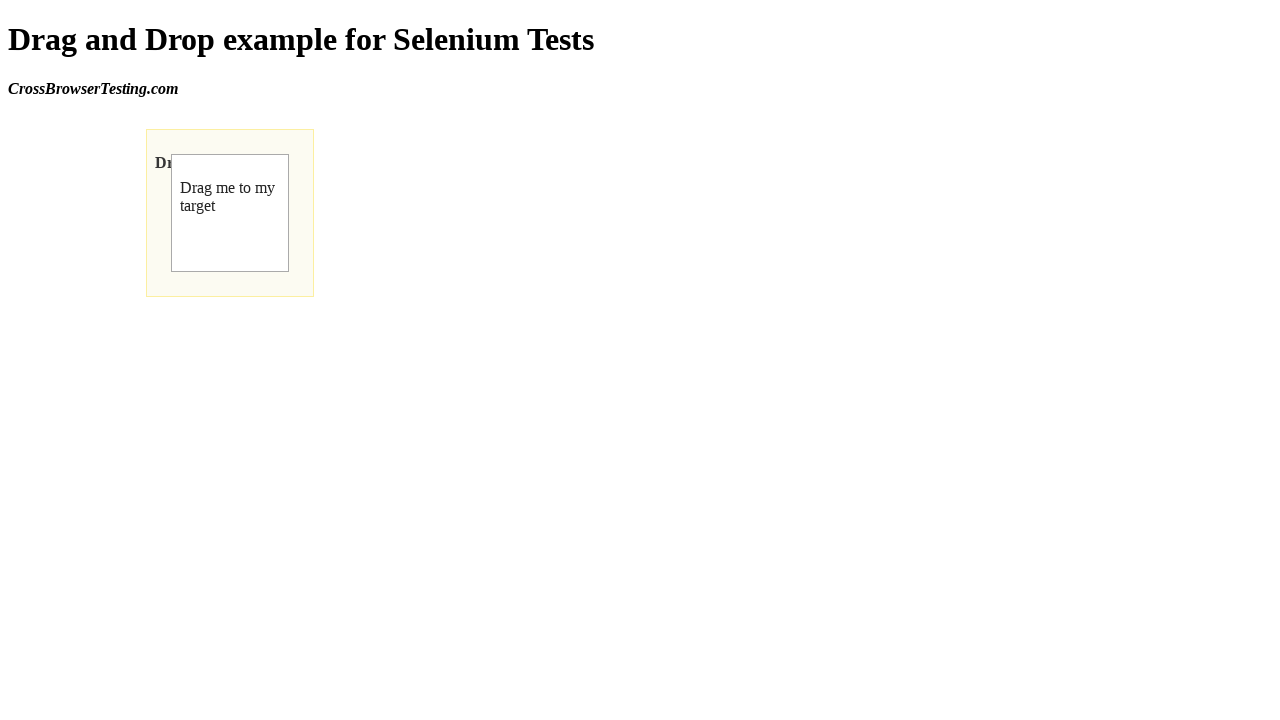